Tests login form validation by entering a username, clearing the password field, and verifying the "Password is required" error message appears

Starting URL: https://www.saucedemo.com/

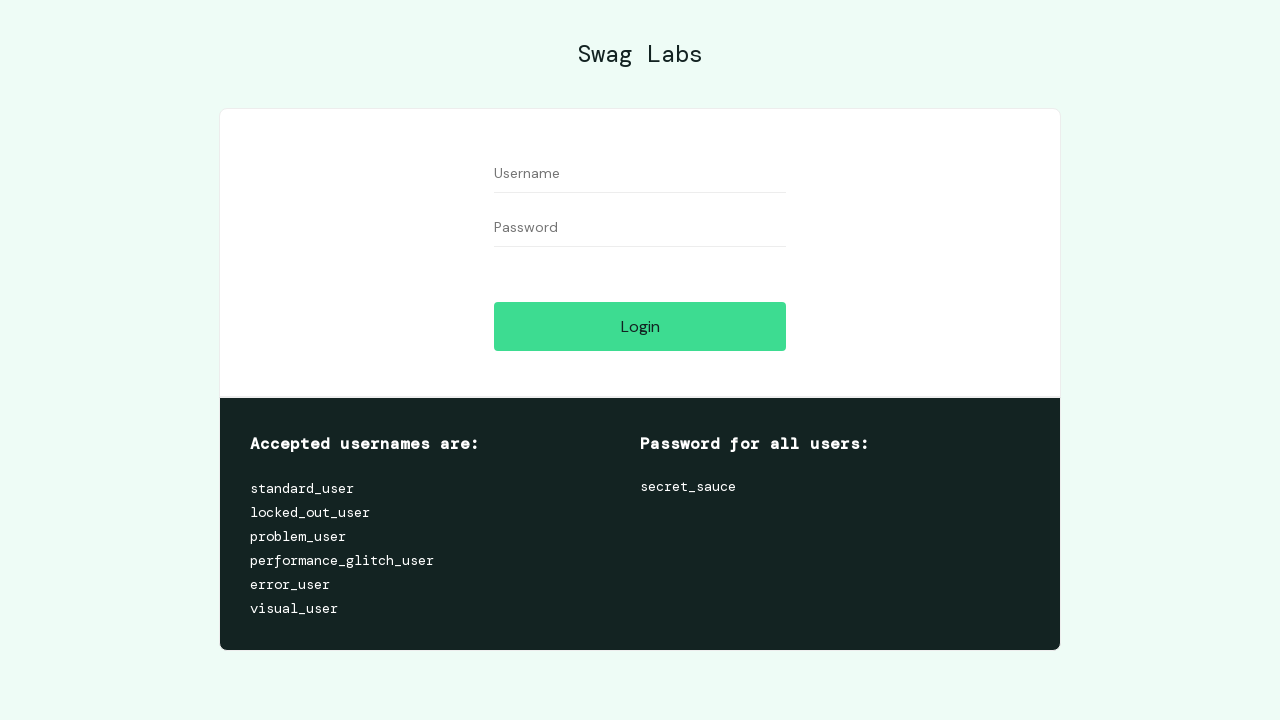

Filled username field with 'standard_user' on input[data-test='username']
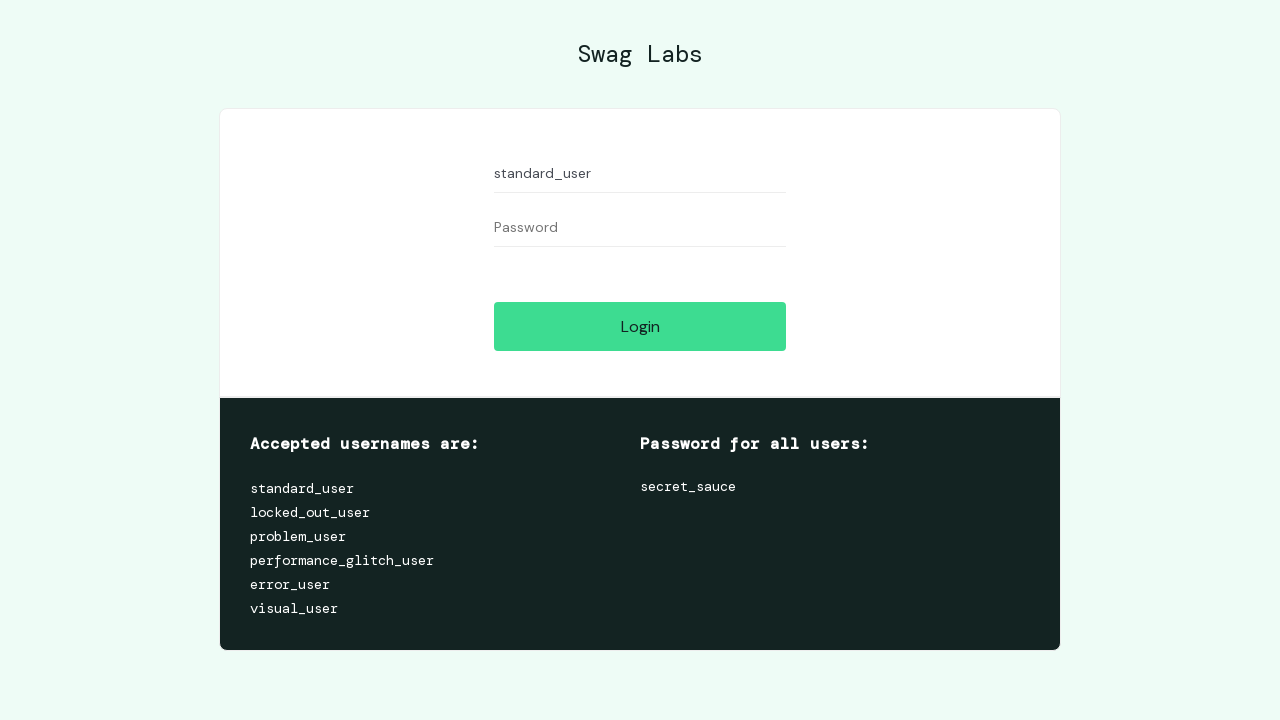

Filled password field with 'somepassword' on input[data-test='password']
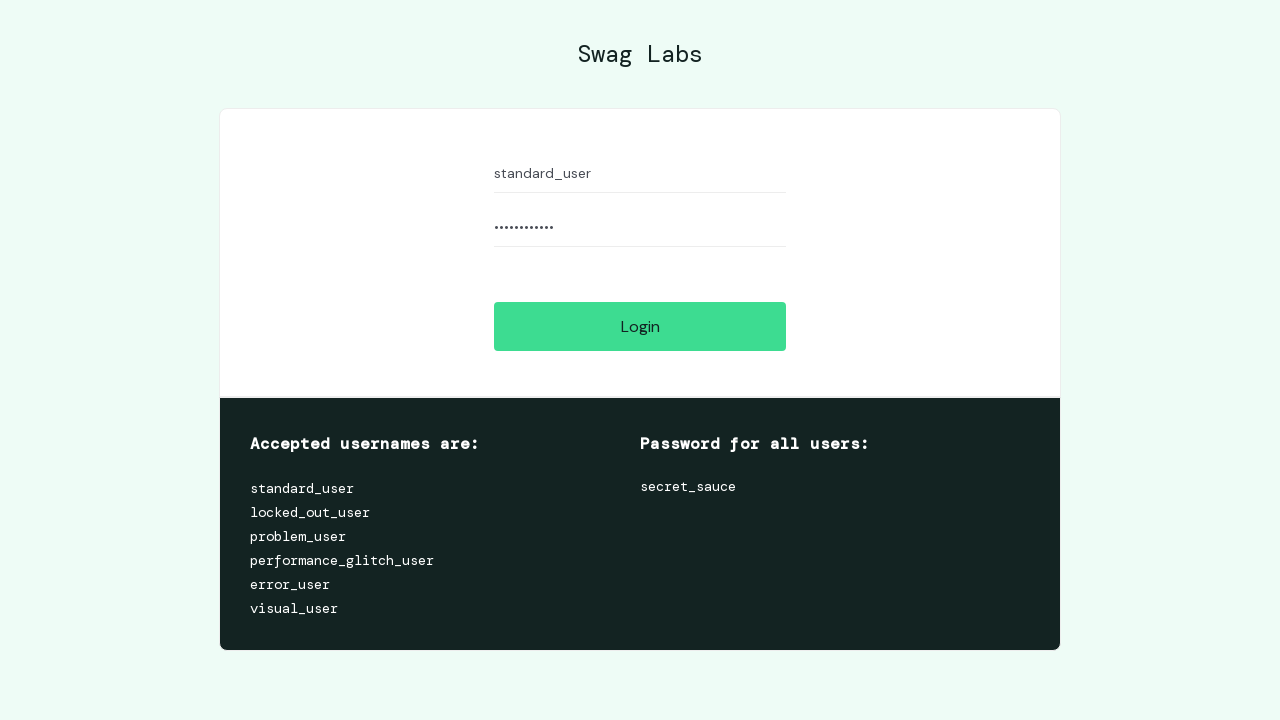

Cleared password field on input[data-test='password']
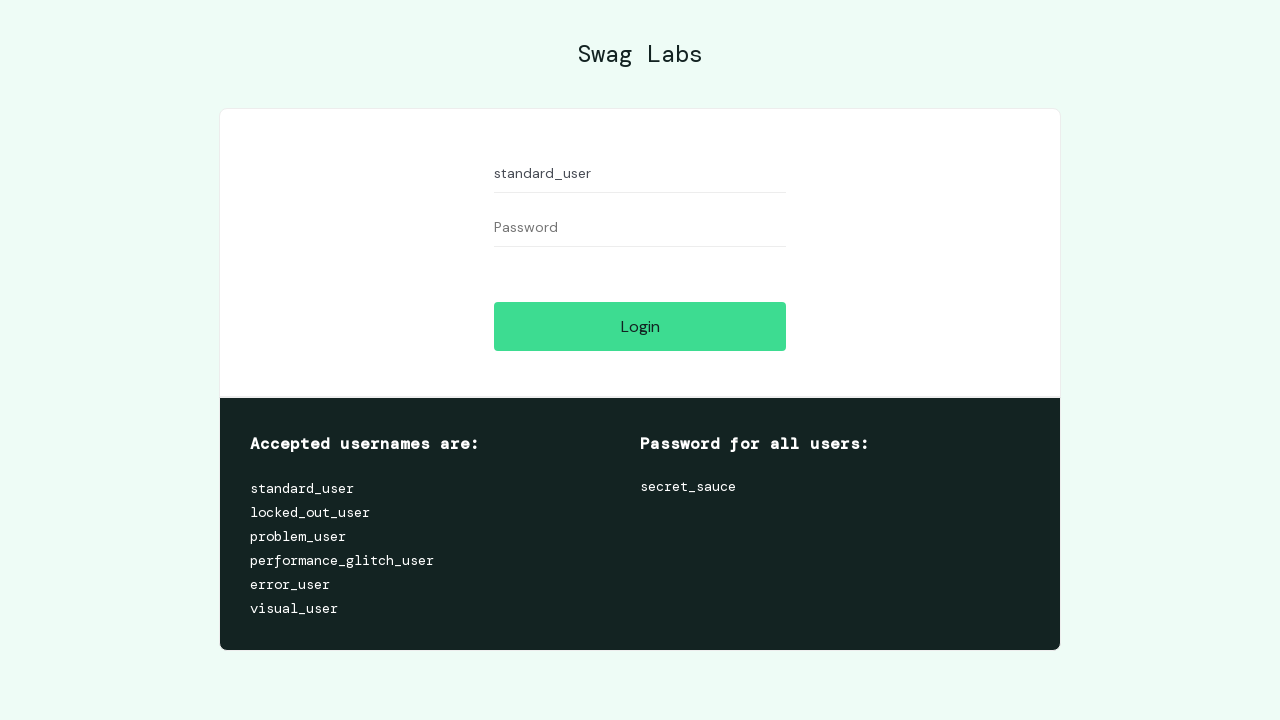

Clicked Login button at (640, 326) on input[data-test='login-button']
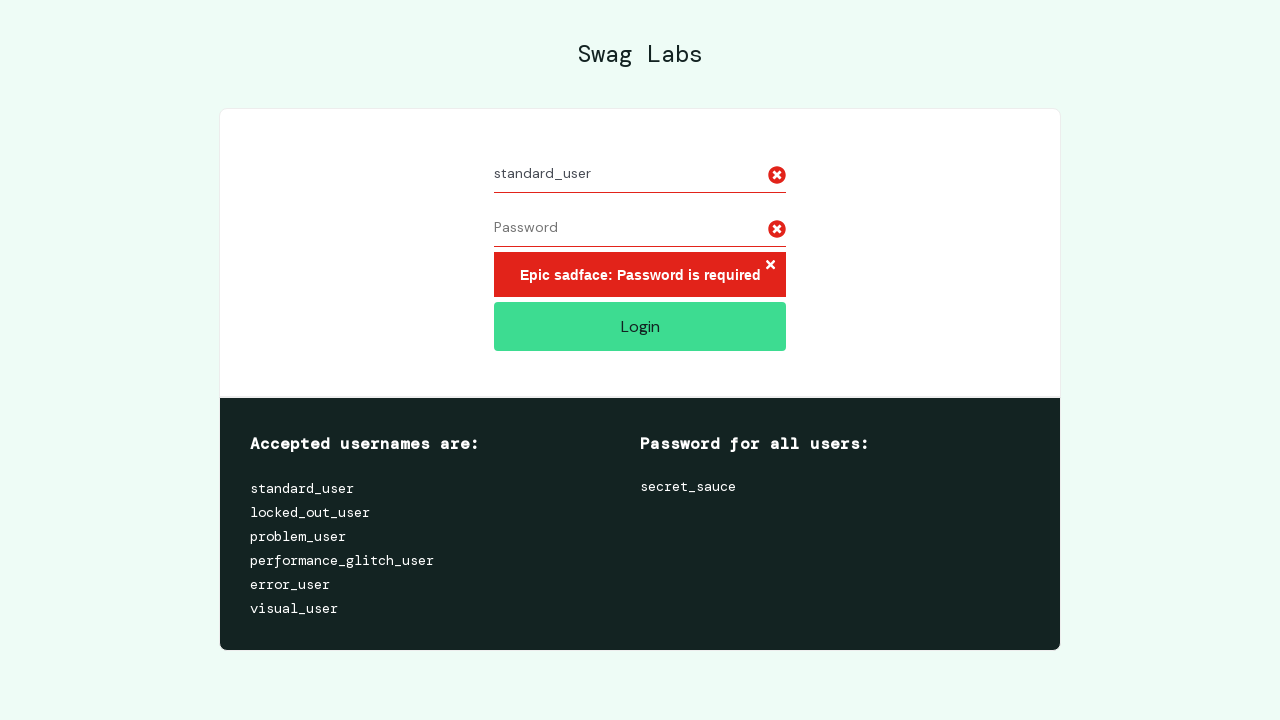

Error message element appeared
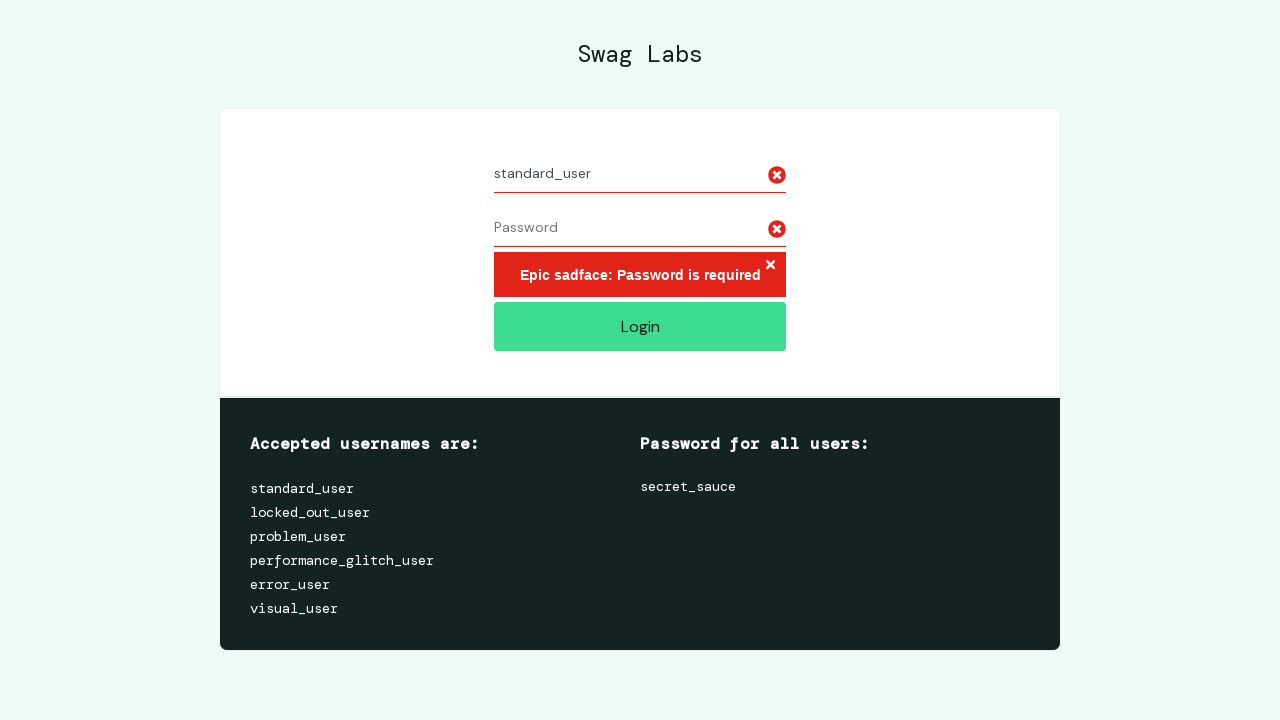

Retrieved error text: 'Epic sadface: Password is required'
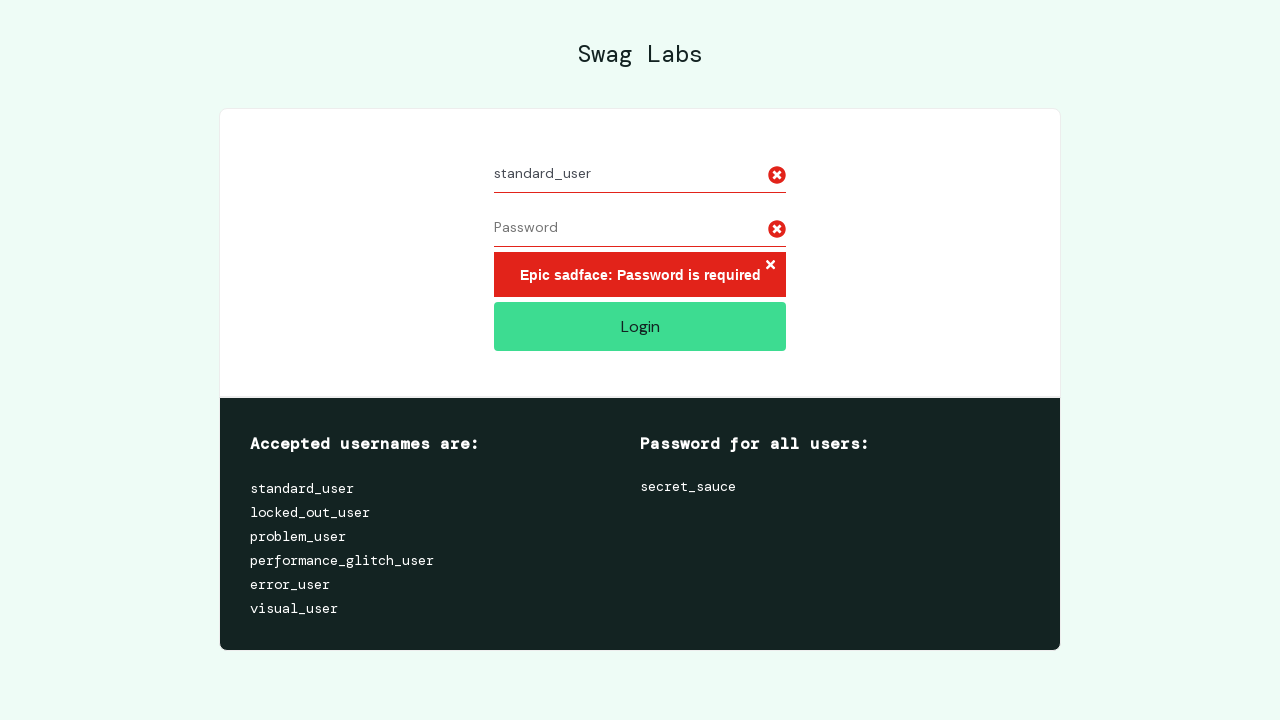

Verified 'Password is required' error message is present
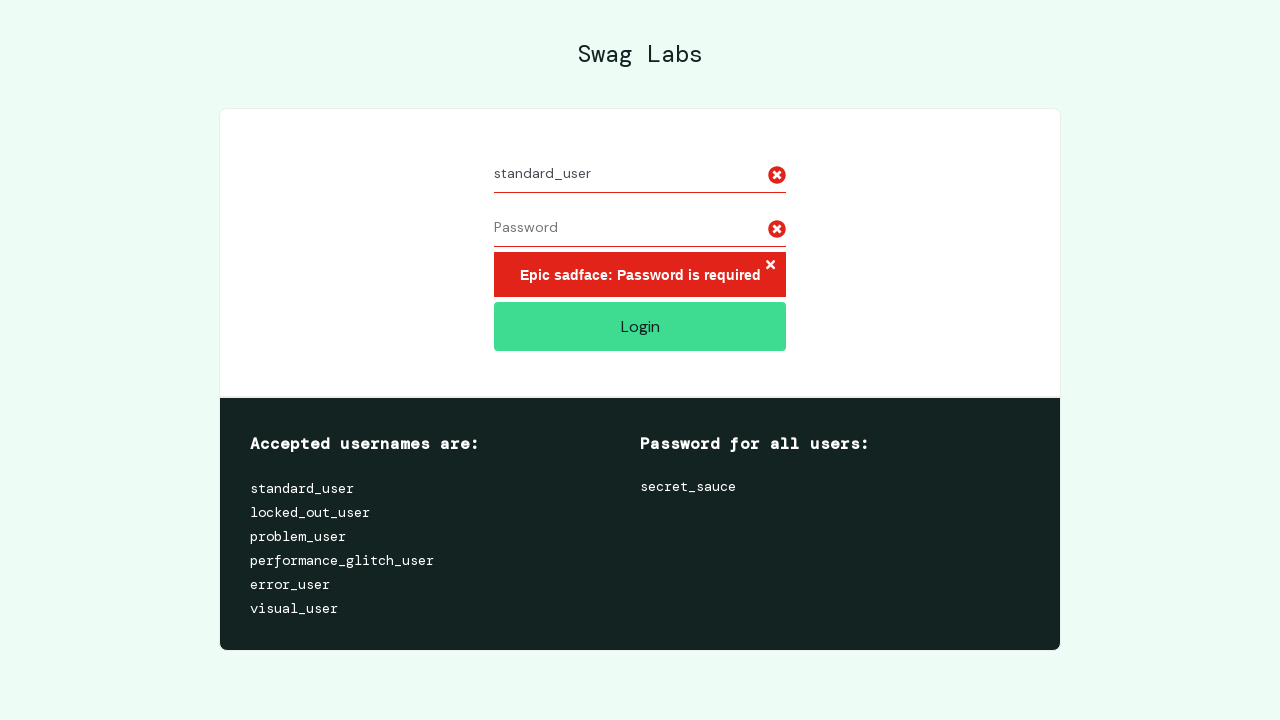

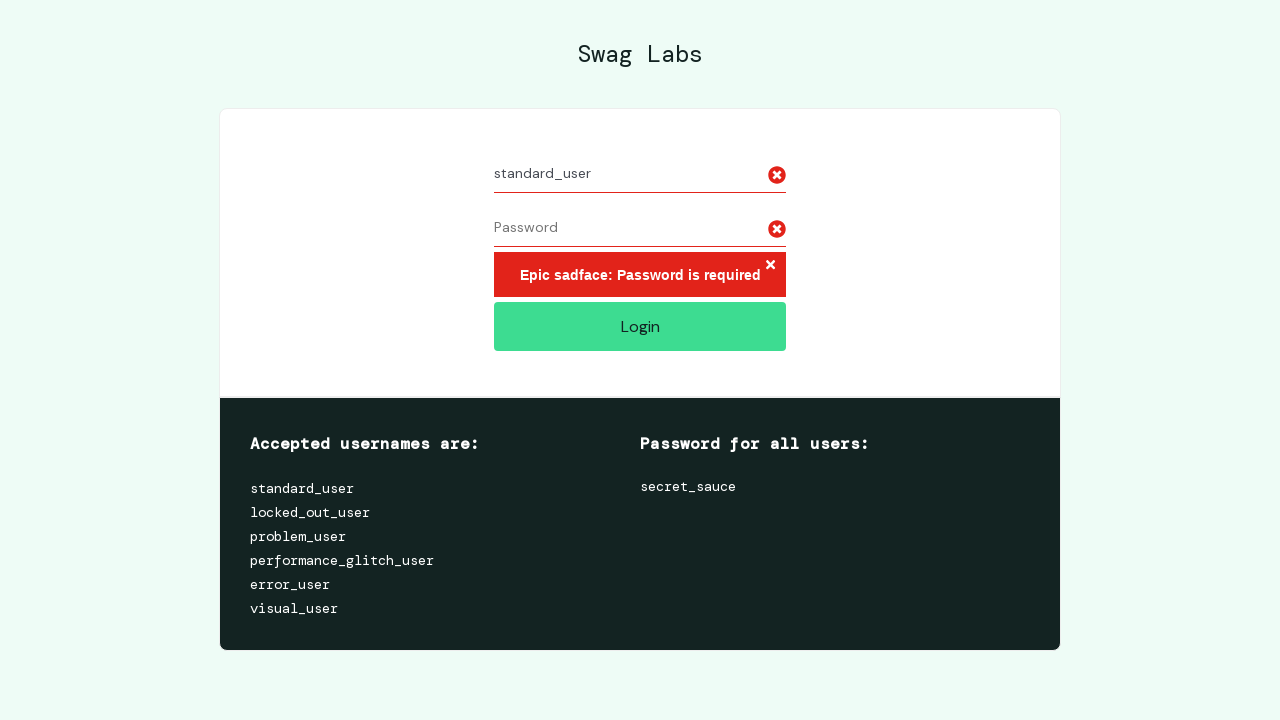